Tests signup validation with invalid email format

Starting URL: https://selenium-blog.herokuapp.com/signup

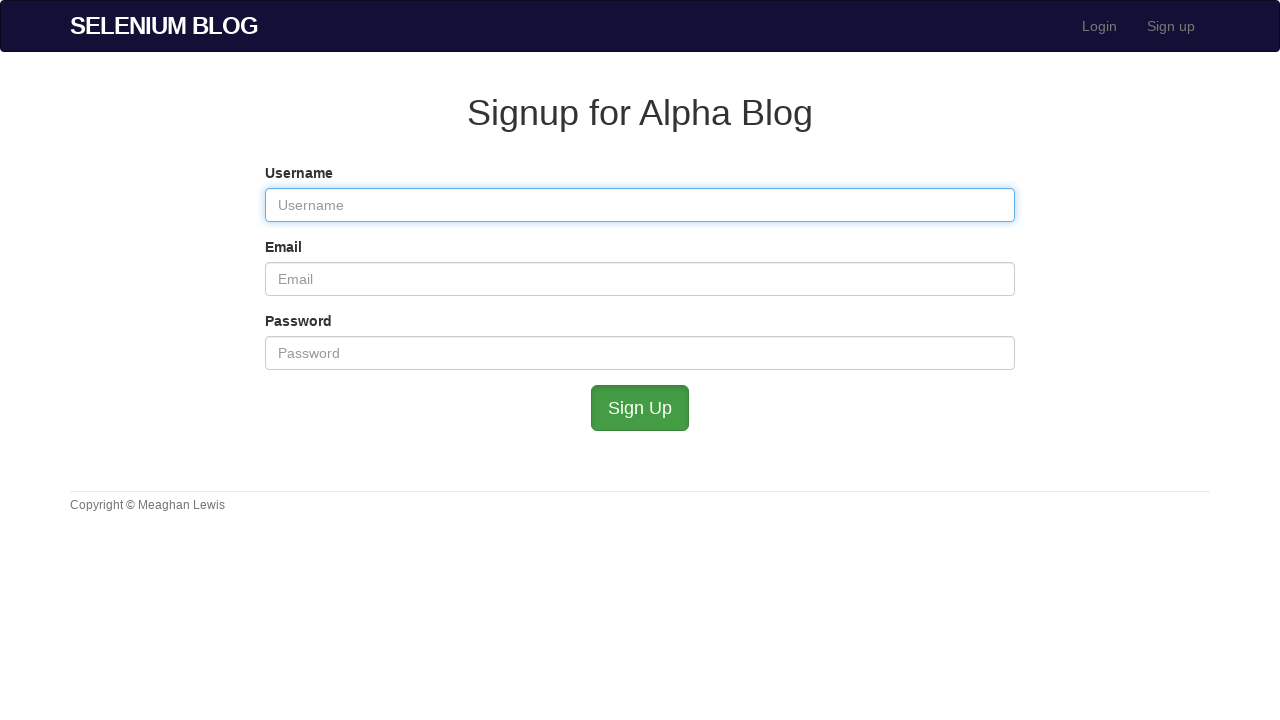

Clicked Signup button in navbar at (1171, 26) on xpath=//*[@id='bs-example-navbar-collapse-1']/ul/li[2]/a
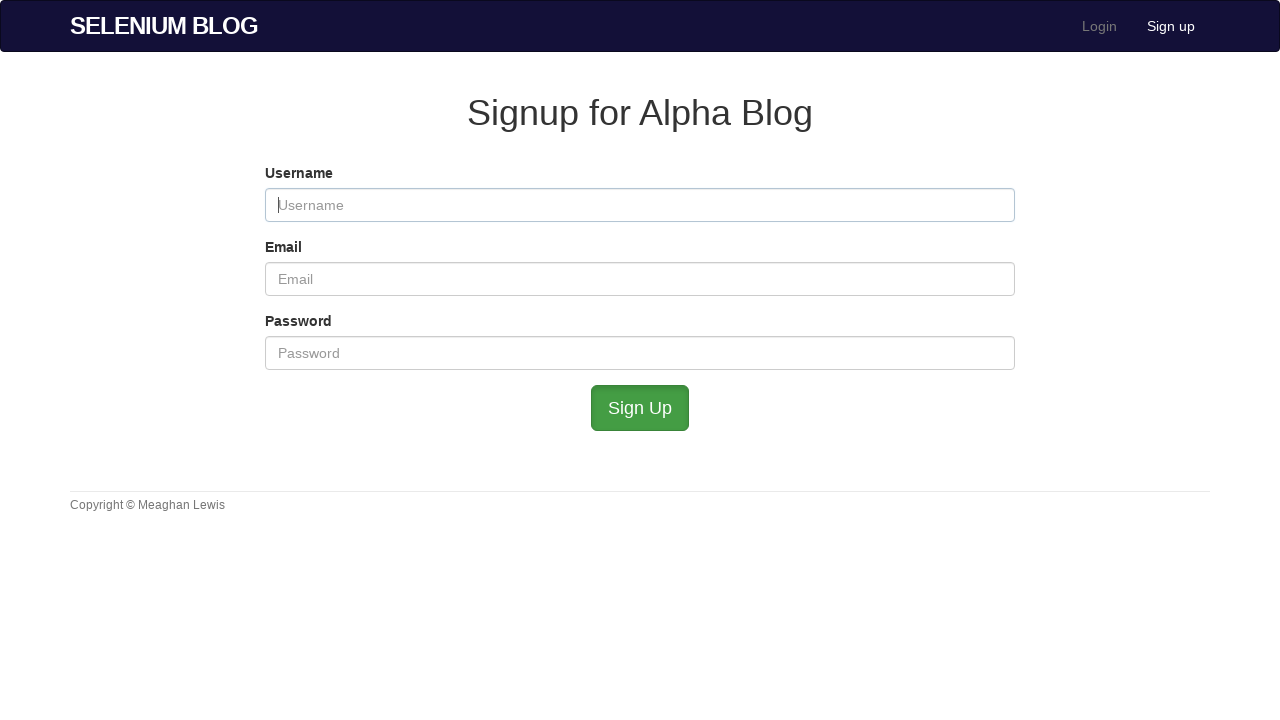

Filled username field with 'usr' on #user_username
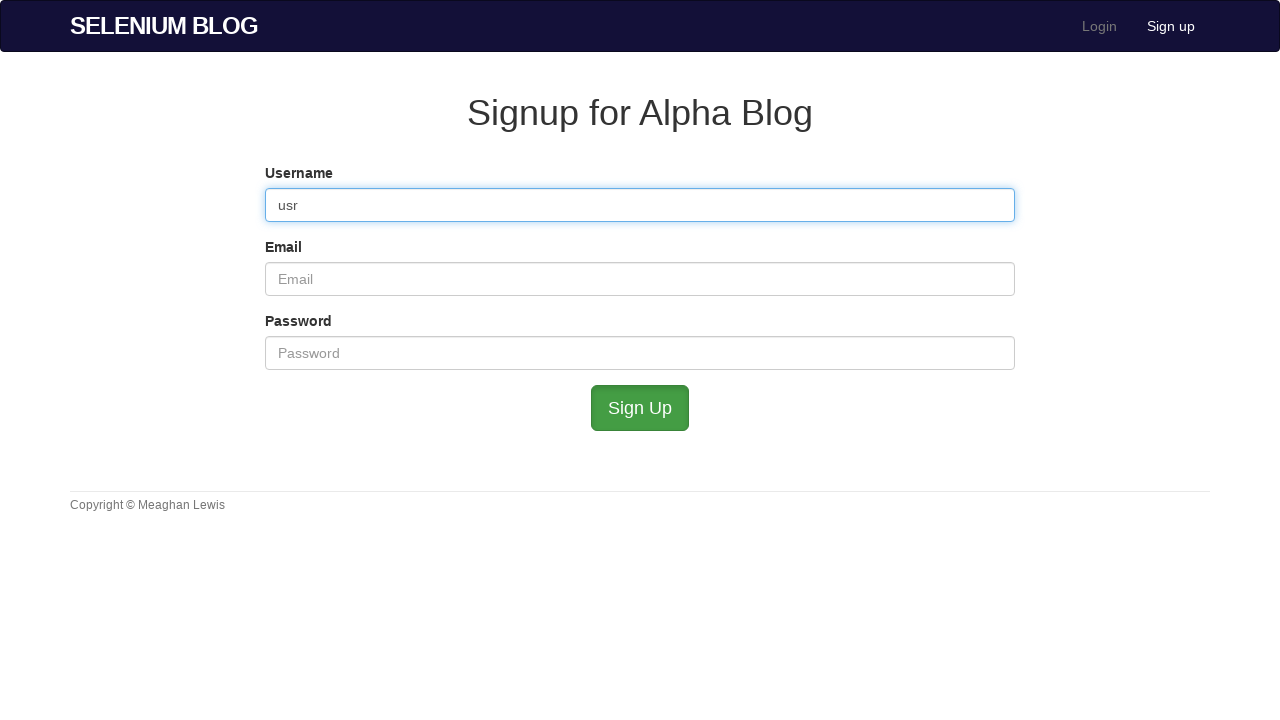

Filled email field with invalid format 'gmail.com' (missing @) on #user_email
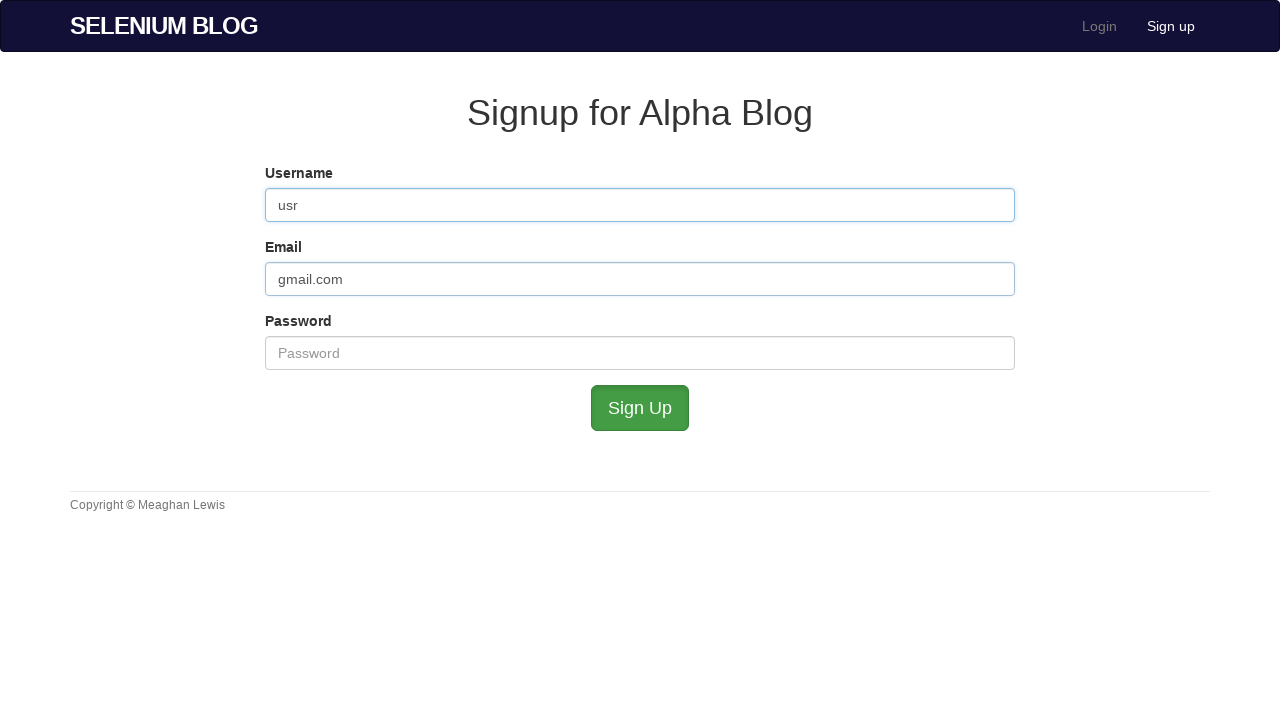

Left password field empty on #user_password
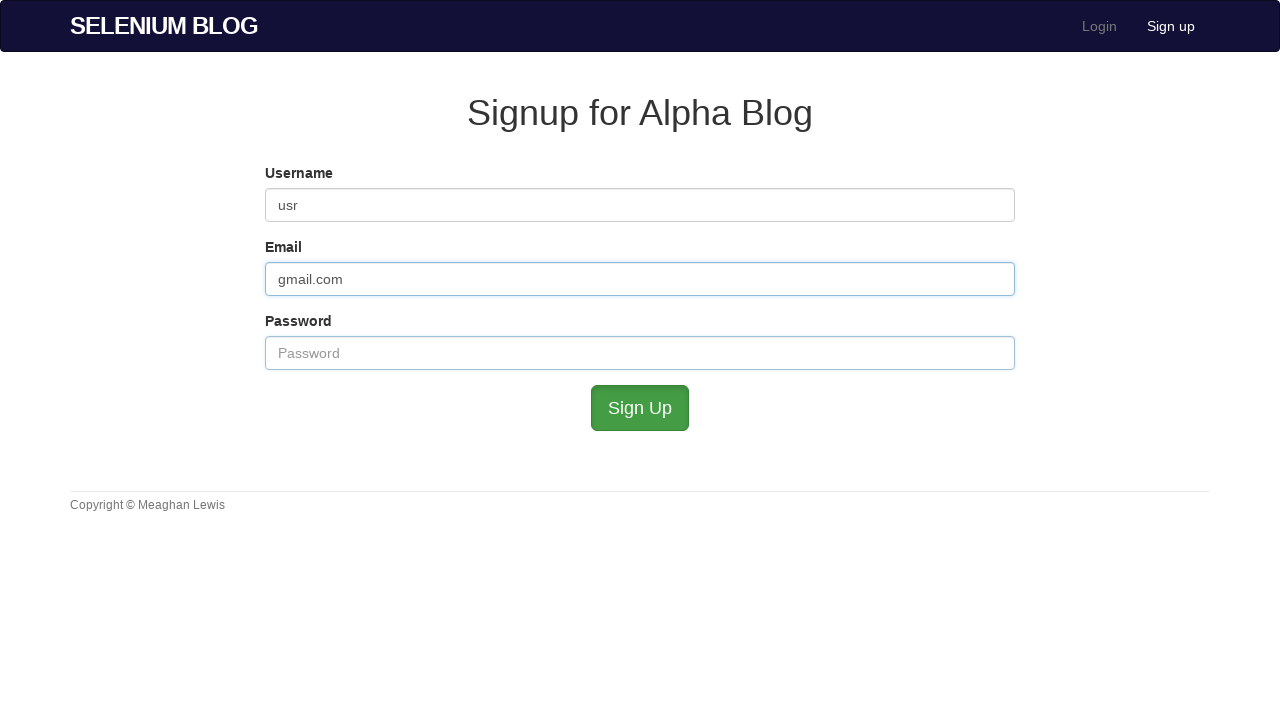

Clicked submit button to attempt signup at (640, 408) on #submit
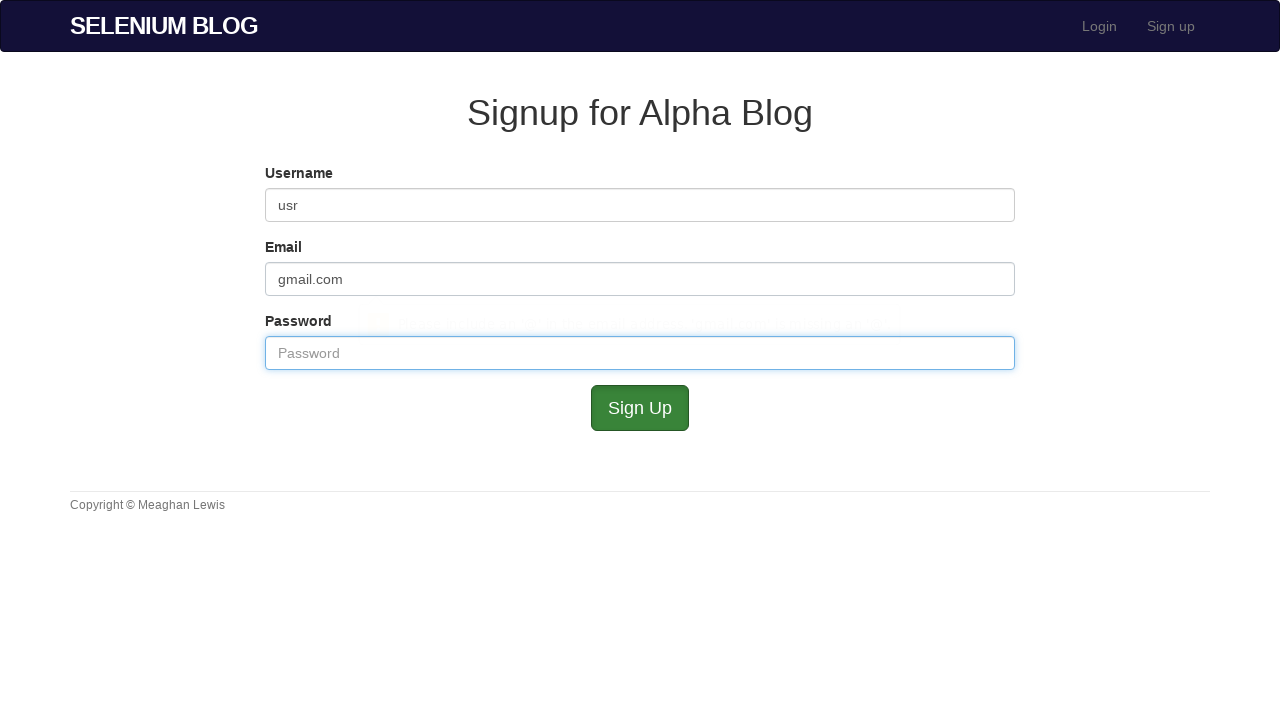

Validated that user remained on signup page due to validation errors
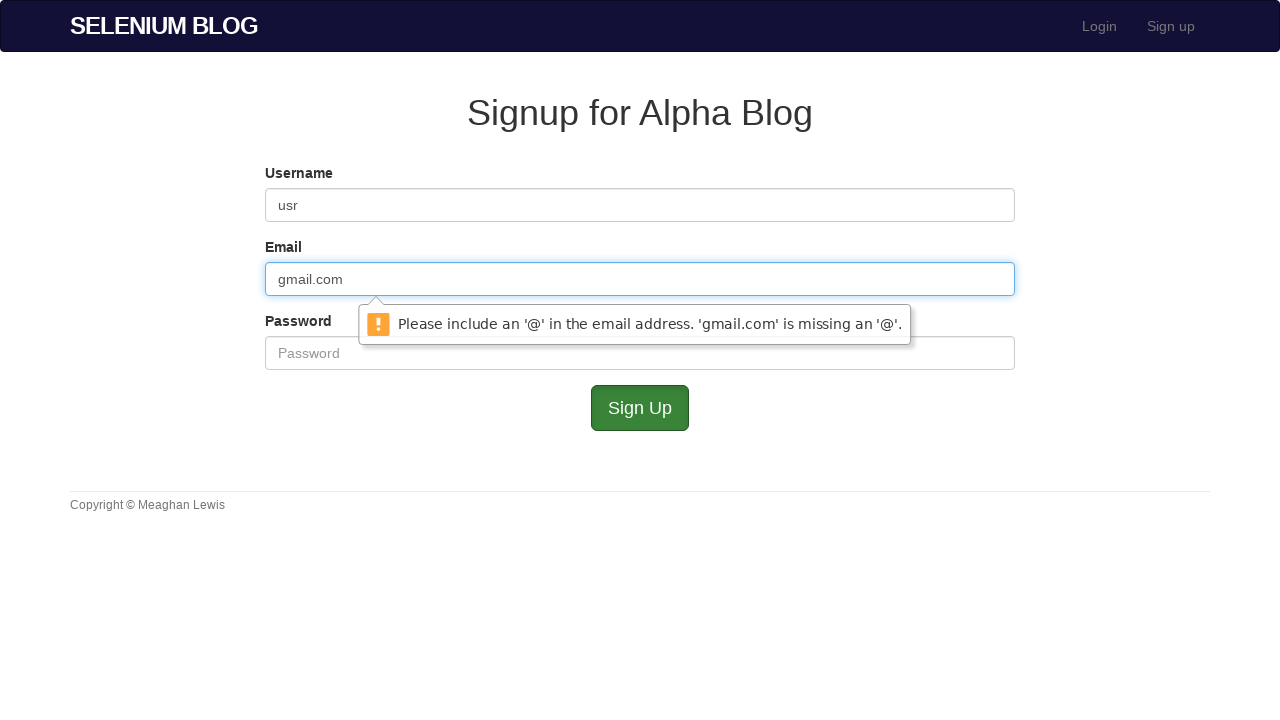

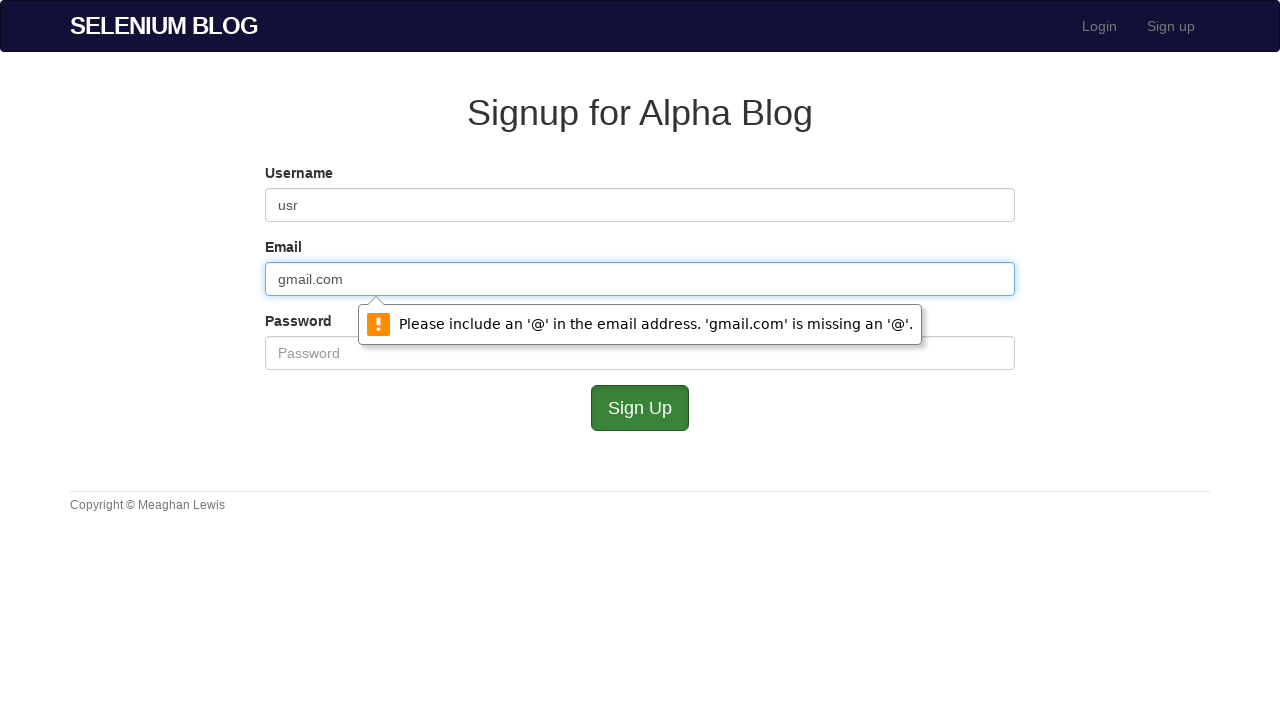